Tests that clicking the small modal button opens a small modal dialog on the DemoQA modal dialogs page

Starting URL: https://demoqa.com/modal-dialogs

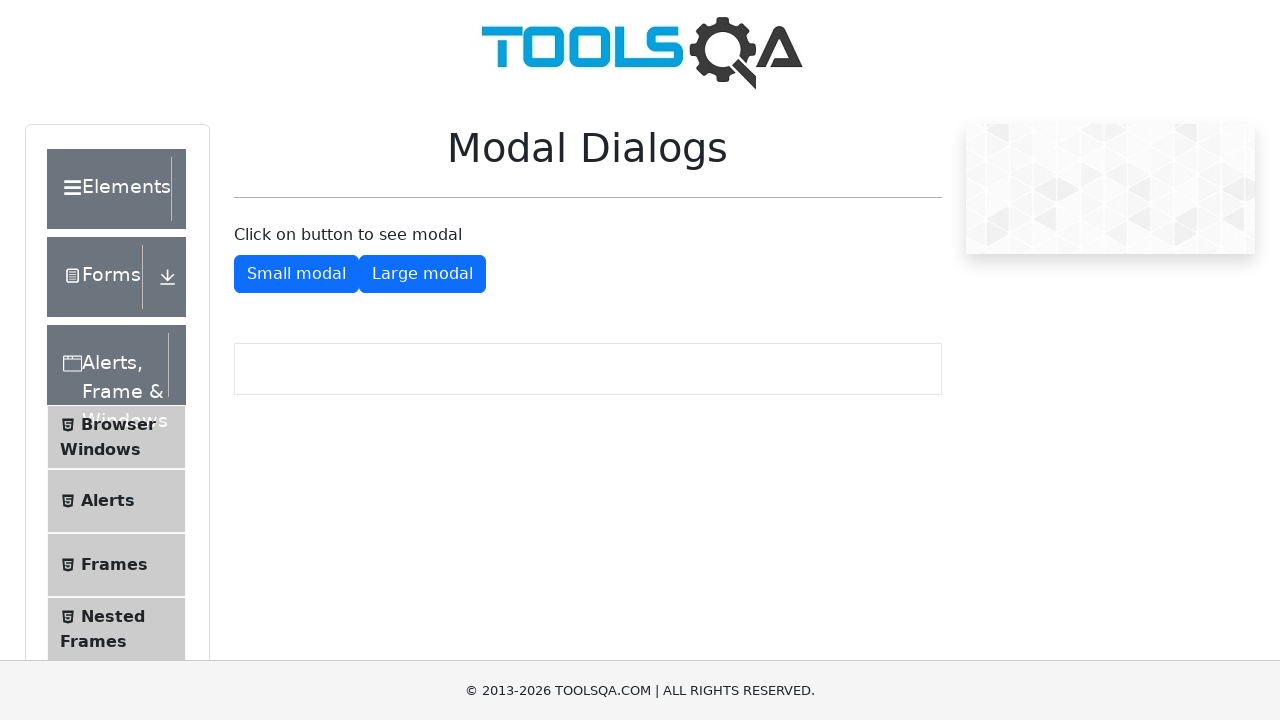

Clicked the small modal button at (296, 274) on #showSmallModal
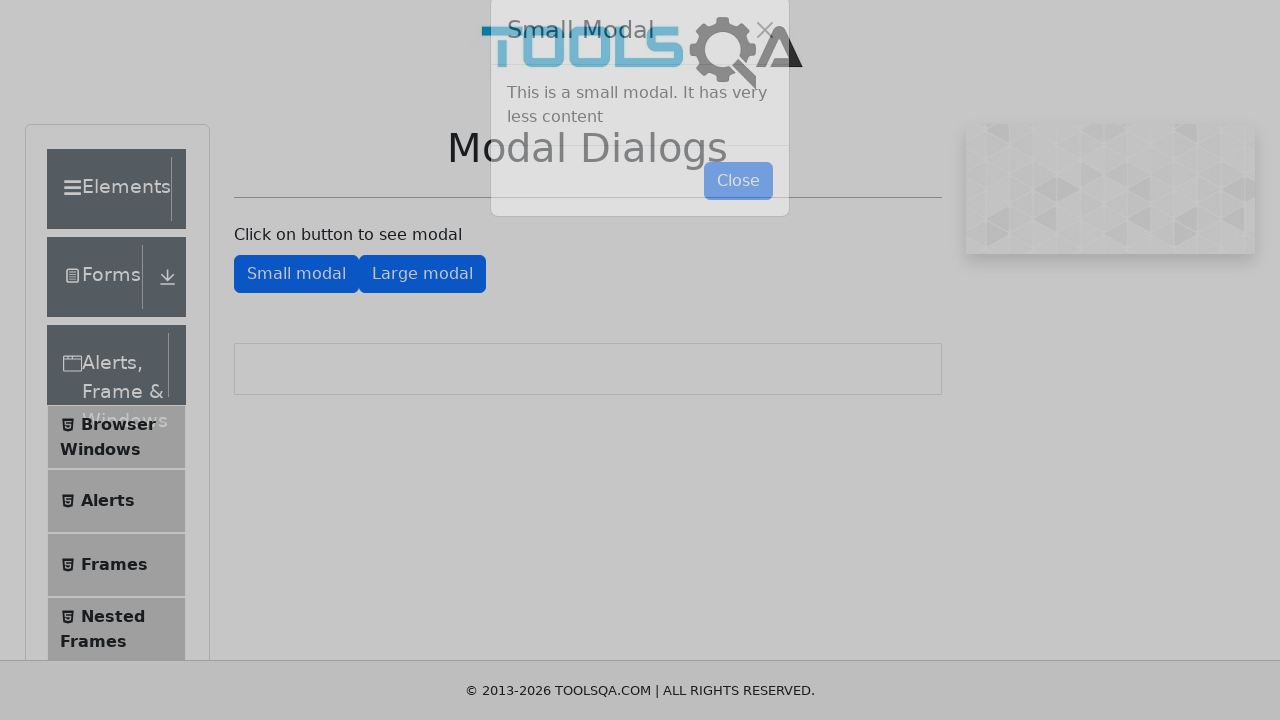

Small modal dialog appeared
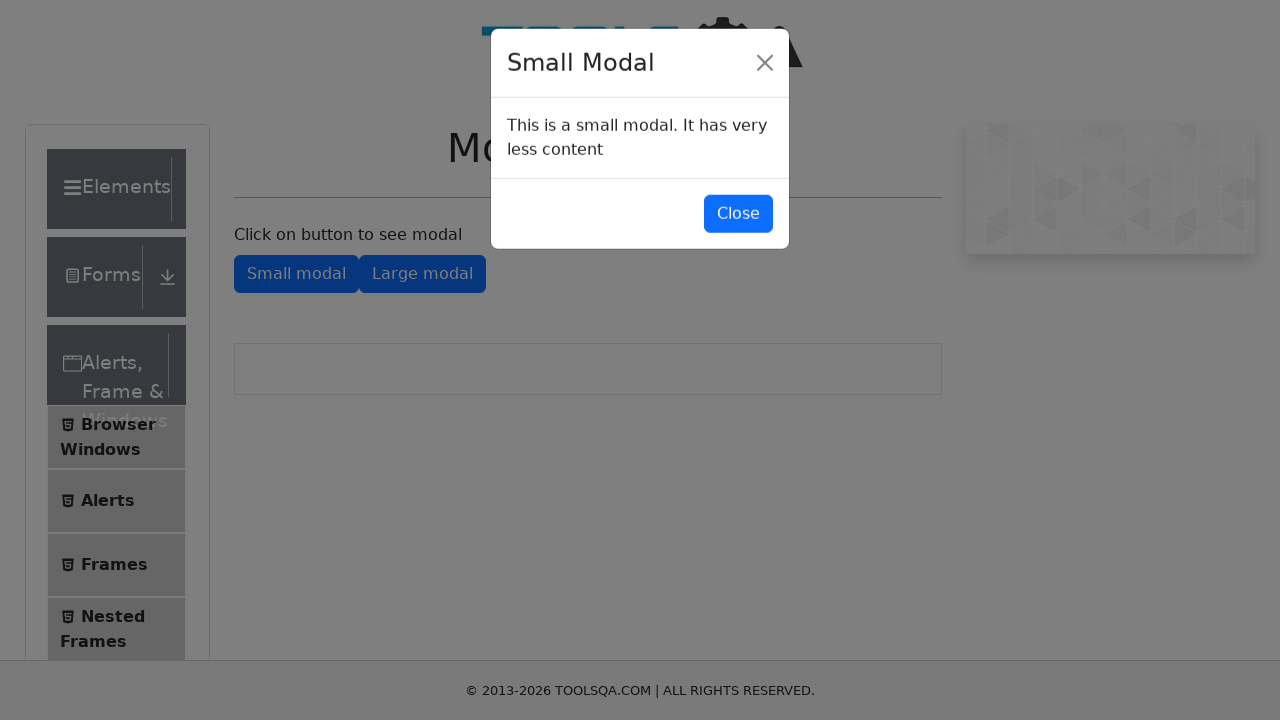

Verified small modal is displayed with correct title element
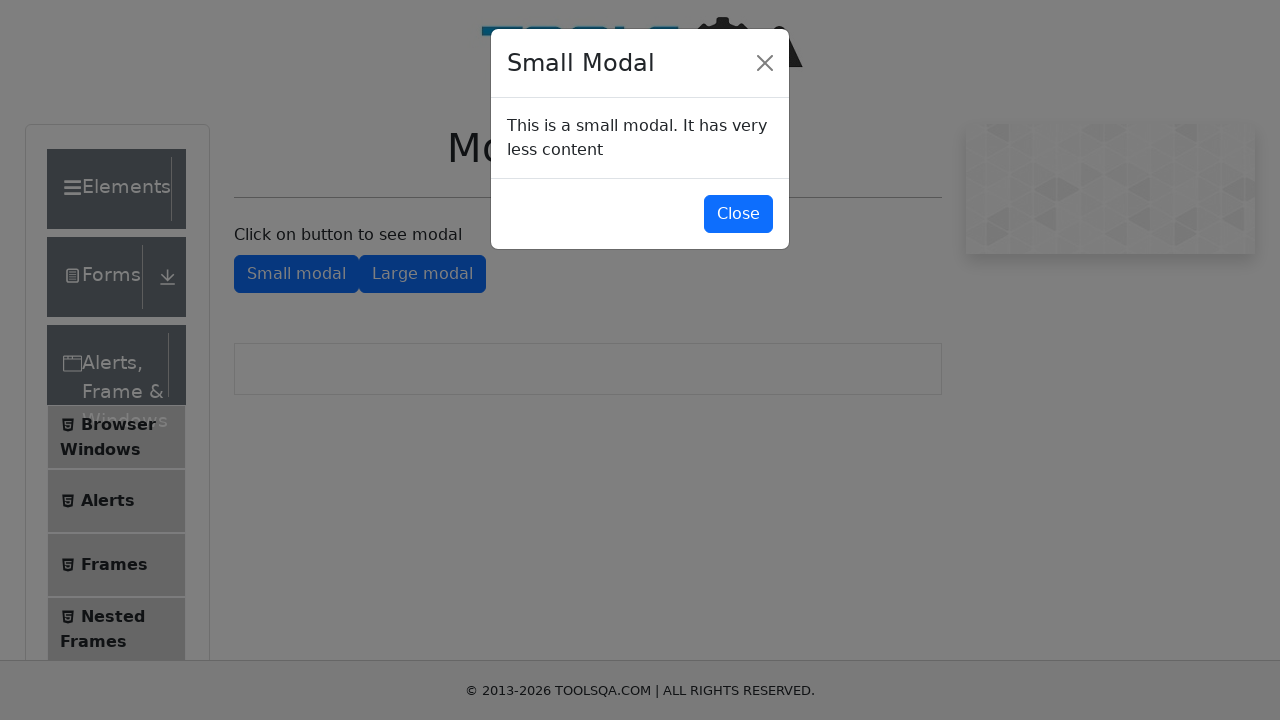

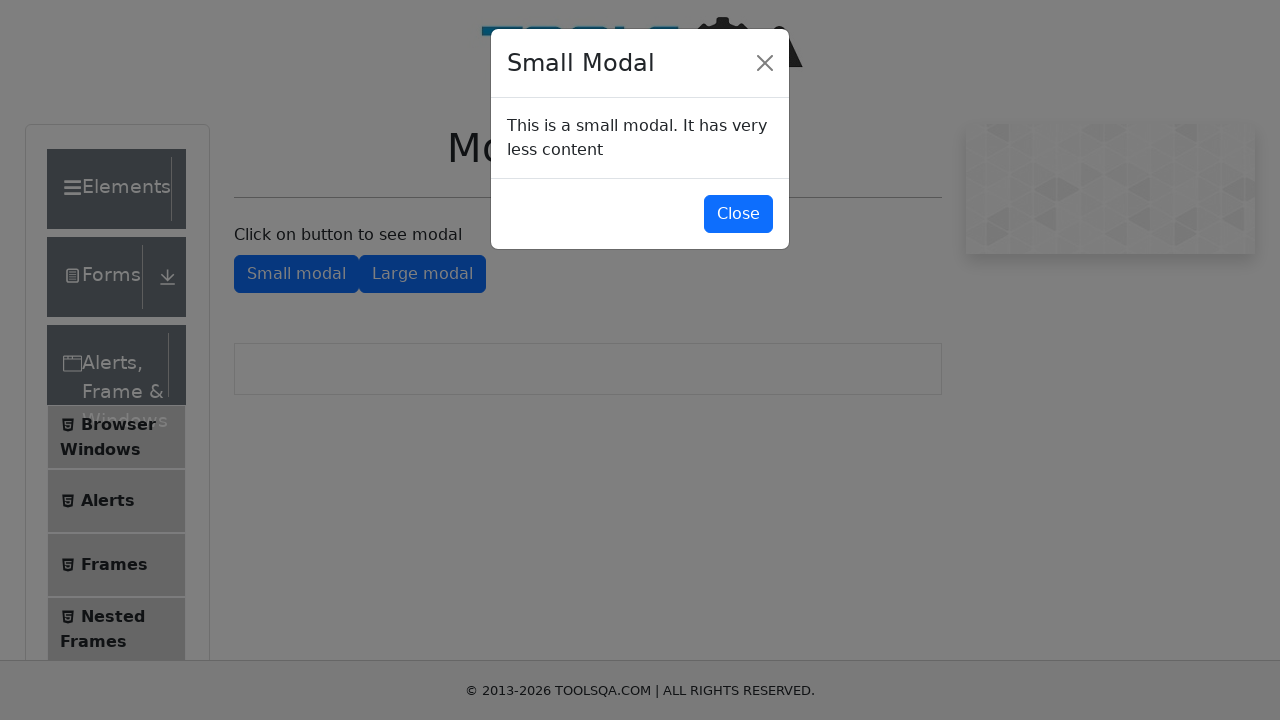